Tests link navigation by finding links in the footer section, opening them in new tabs using Ctrl+Enter, and switching between the opened windows

Starting URL: https://rahulshettyacademy.com/AutomationPractice/

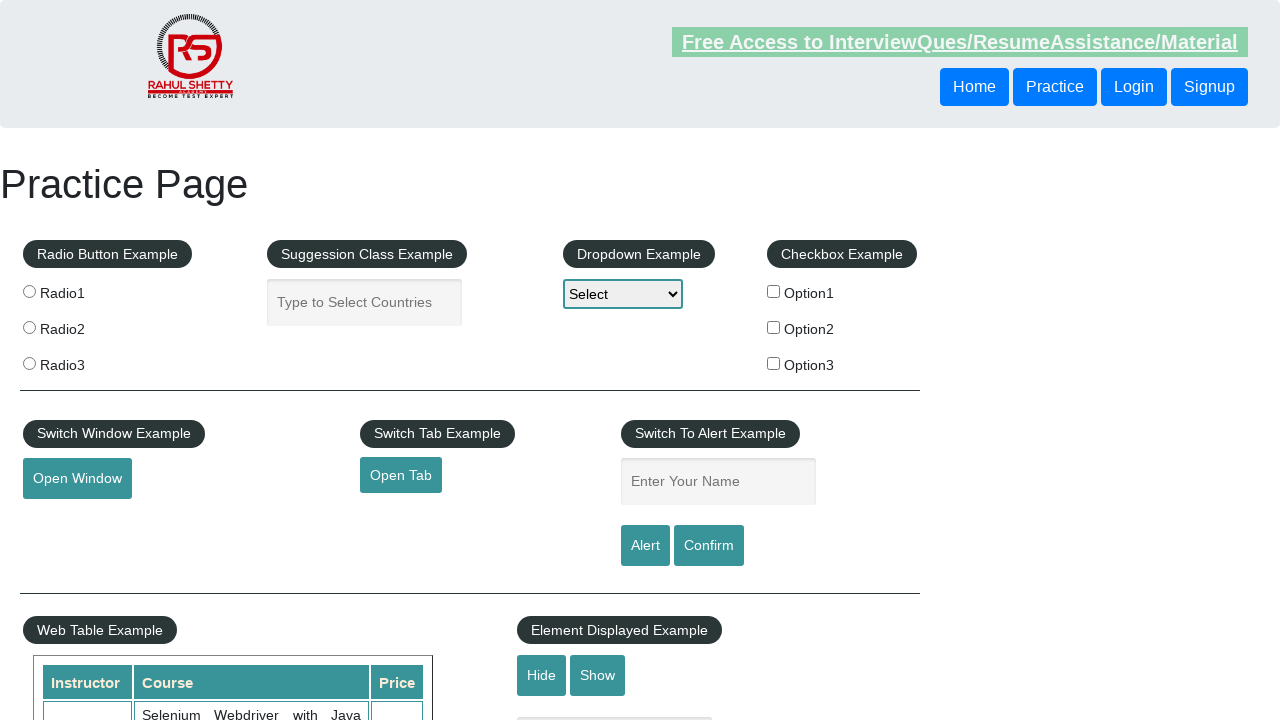

Counted total links on page: 27
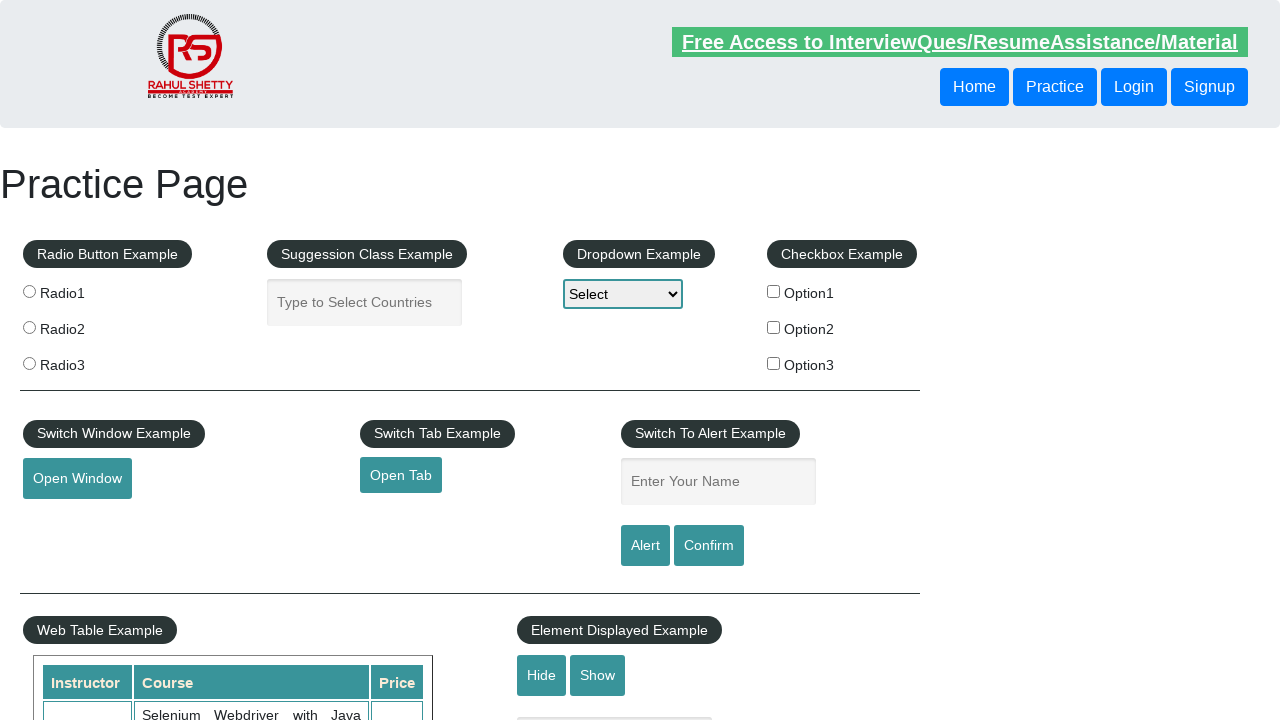

Located footer section with ID 'gf-BIG'
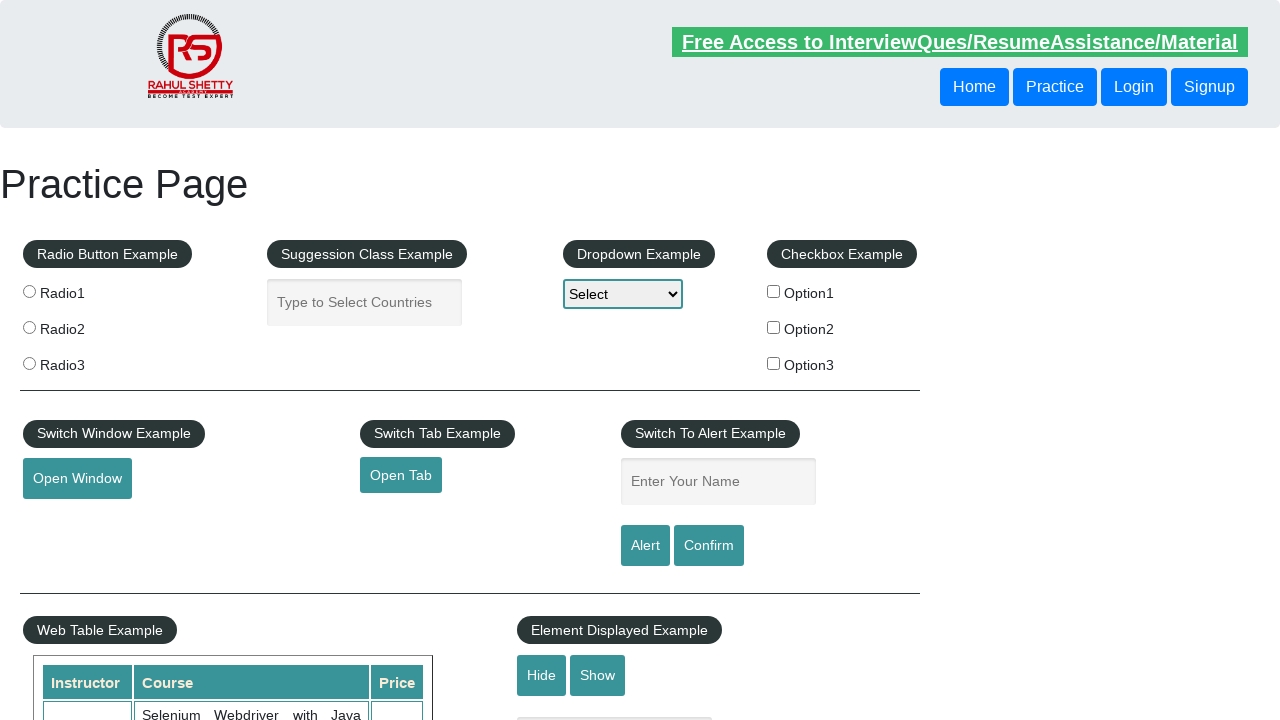

Counted links in footer: 20
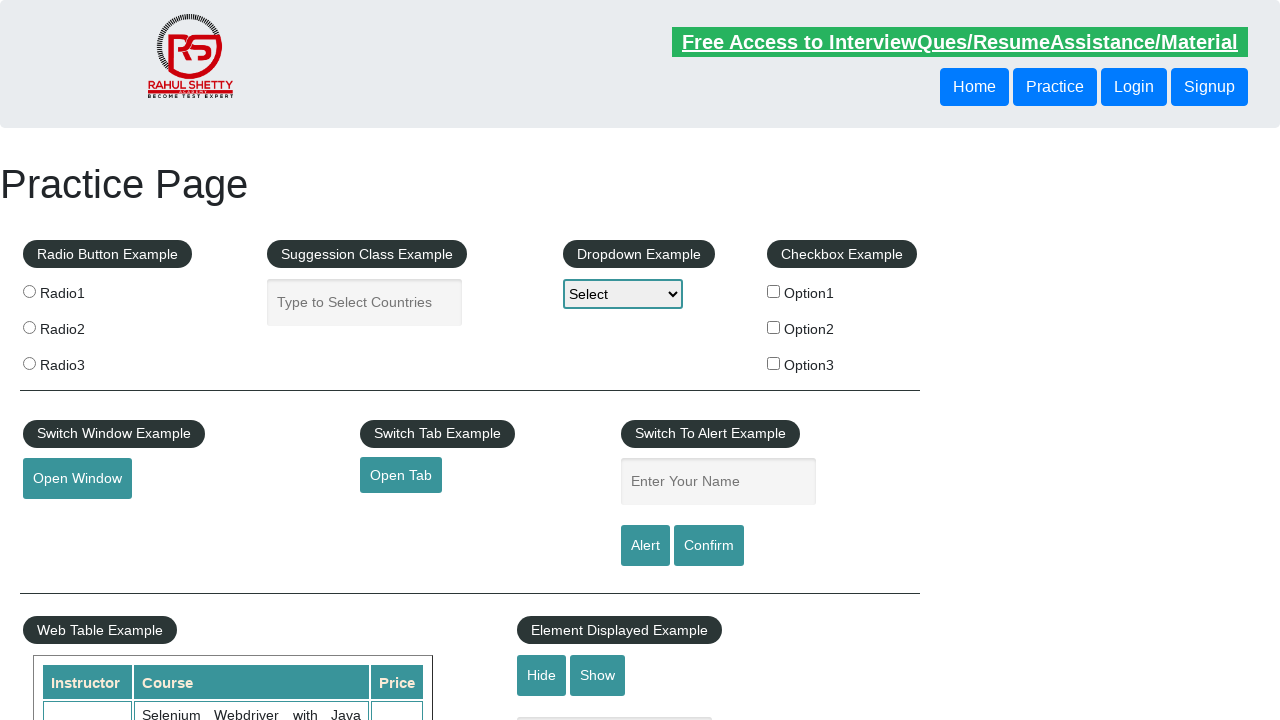

Located first column in footer
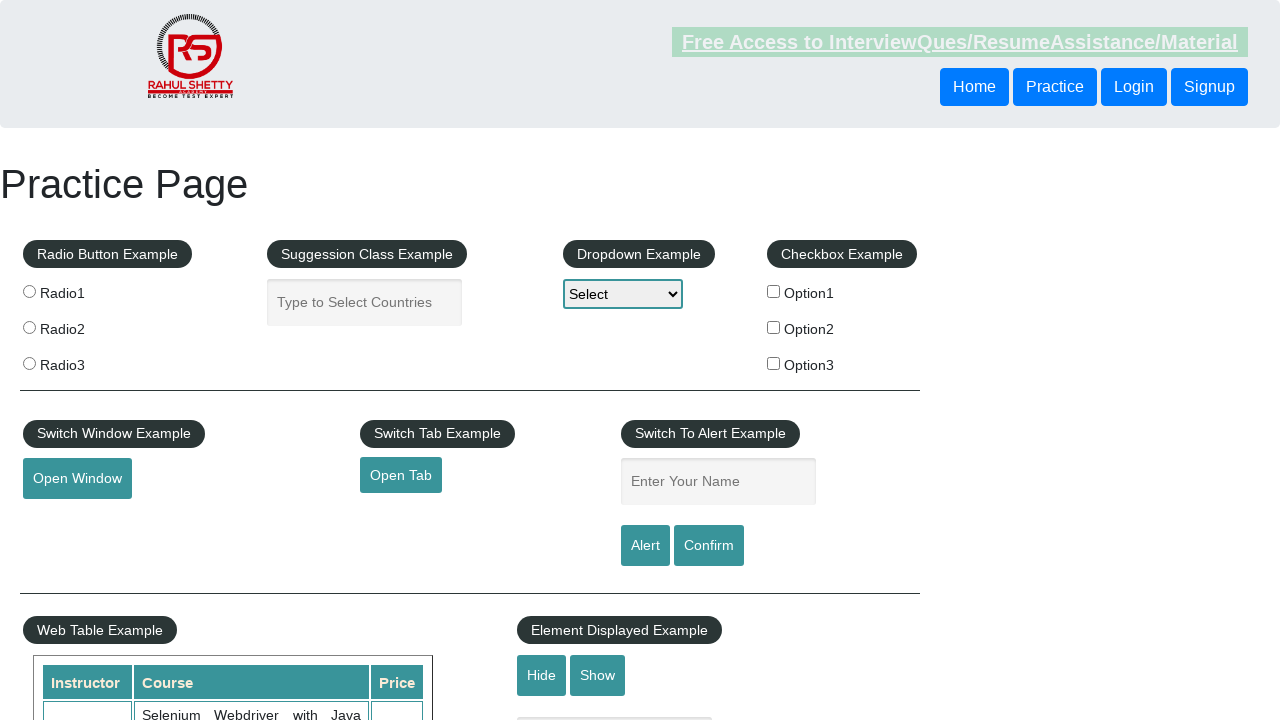

Counted links in first column: 0
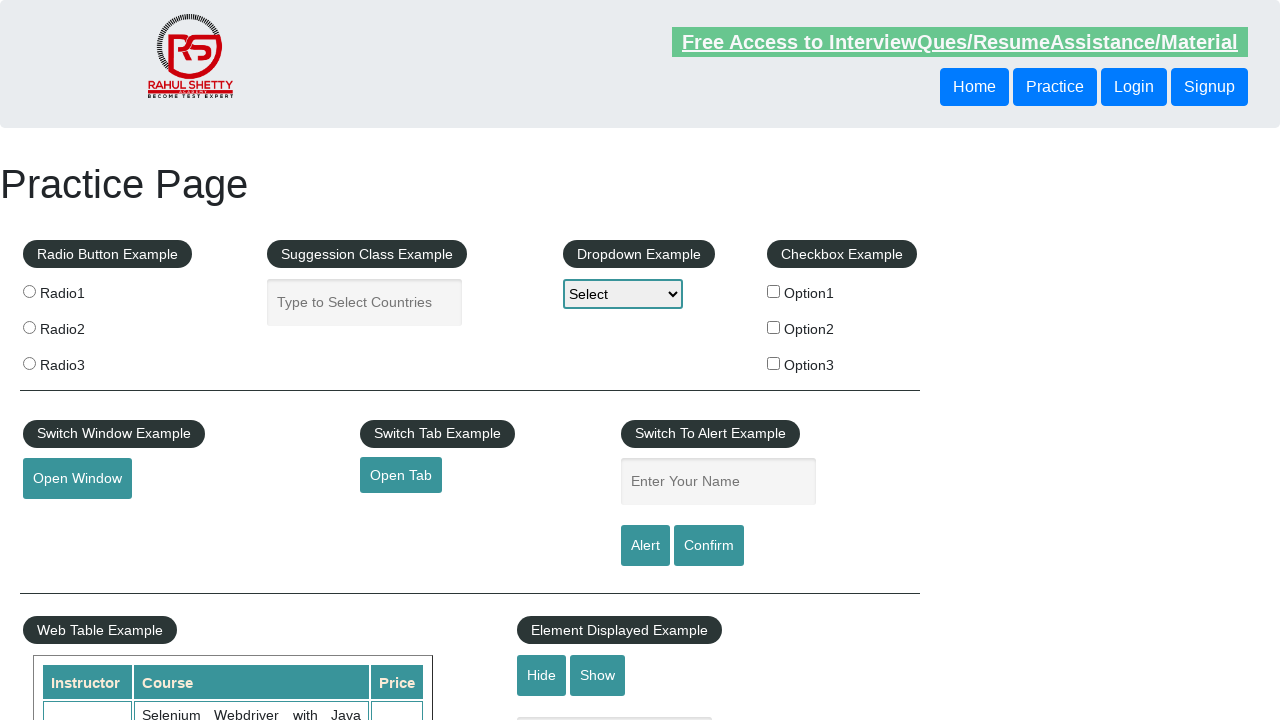

Retrieved all open pages/tabs: 1 total
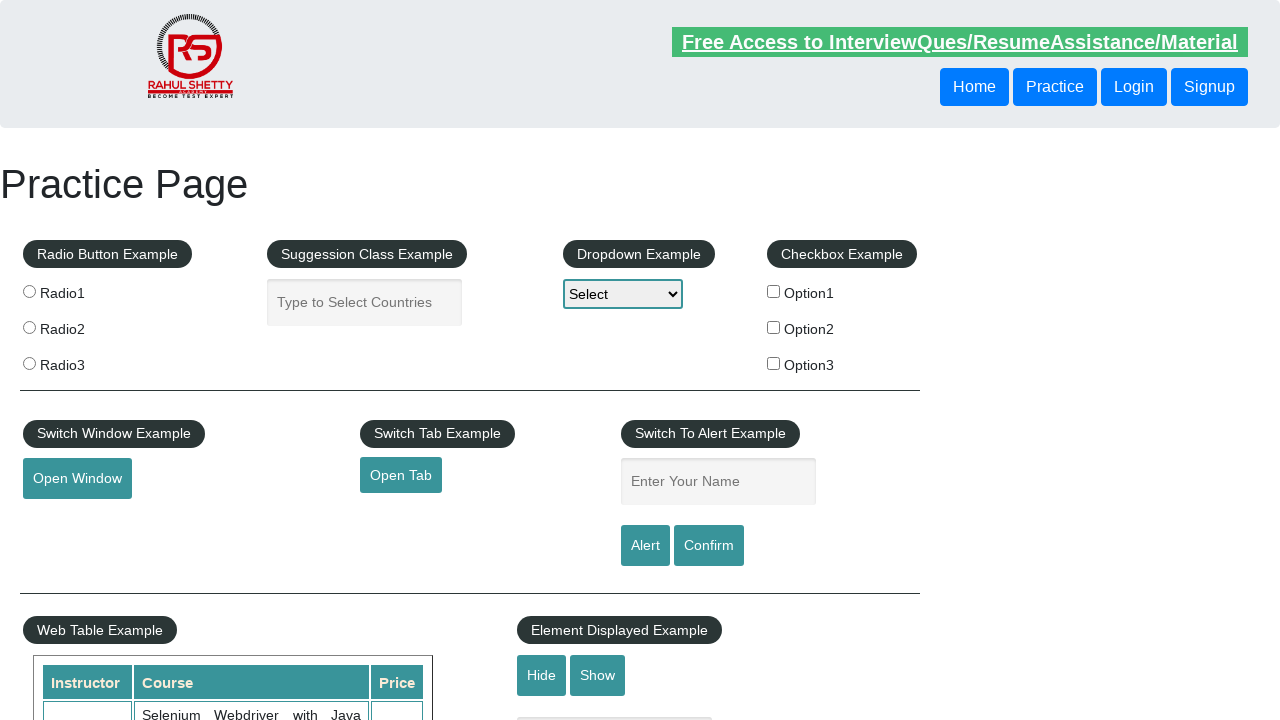

Retrieved page title: Practice Page
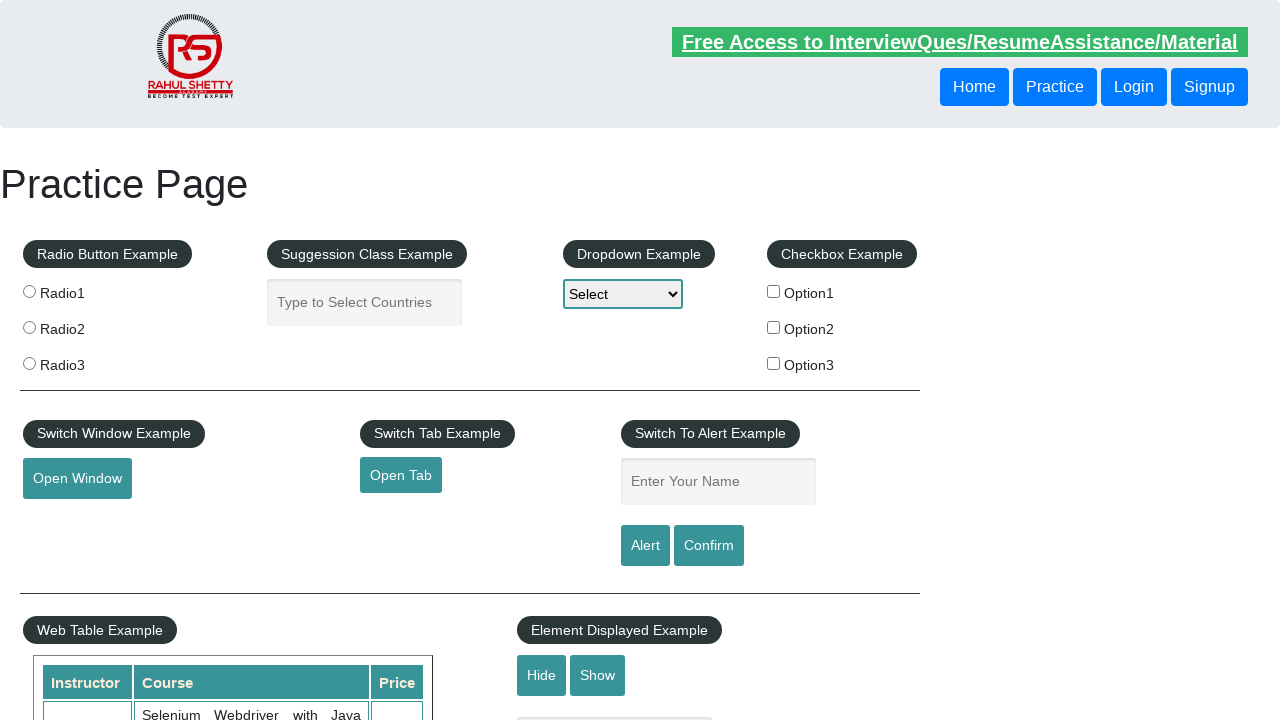

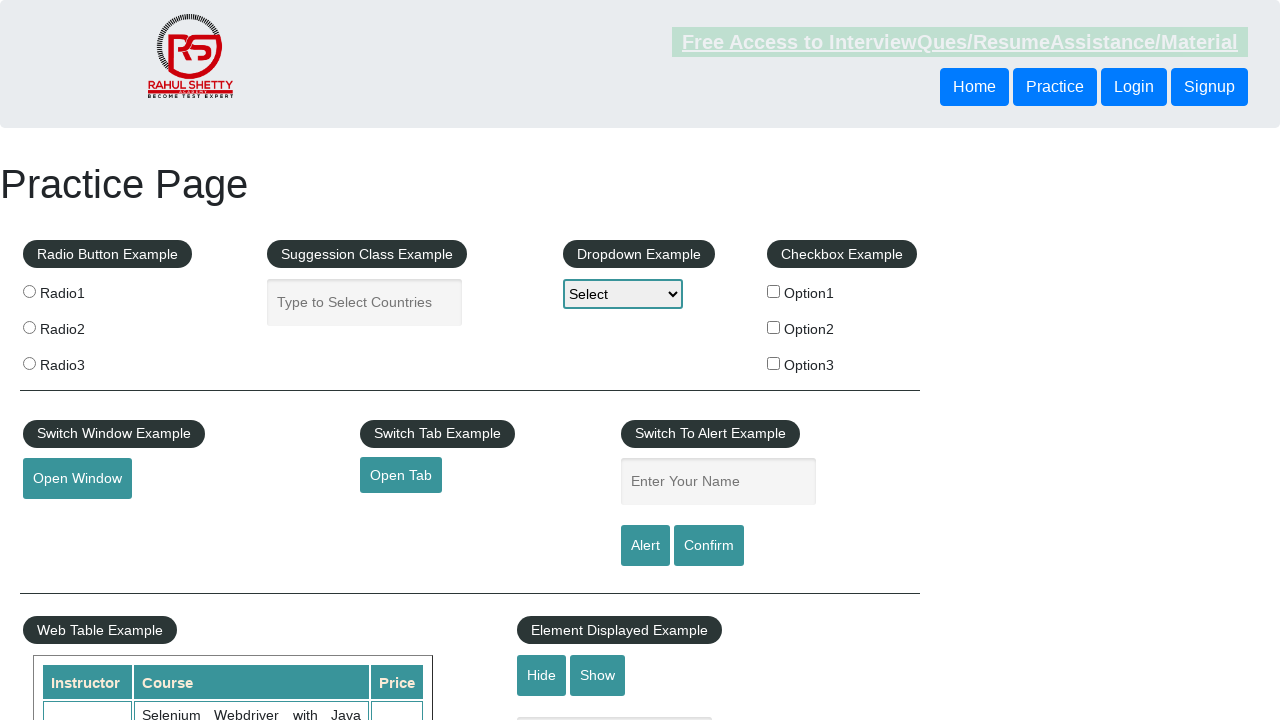